Tests the default state of checkboxes and radio buttons on a math form page by verifying their checked attributes

Starting URL: http://suninjuly.github.io/math.html

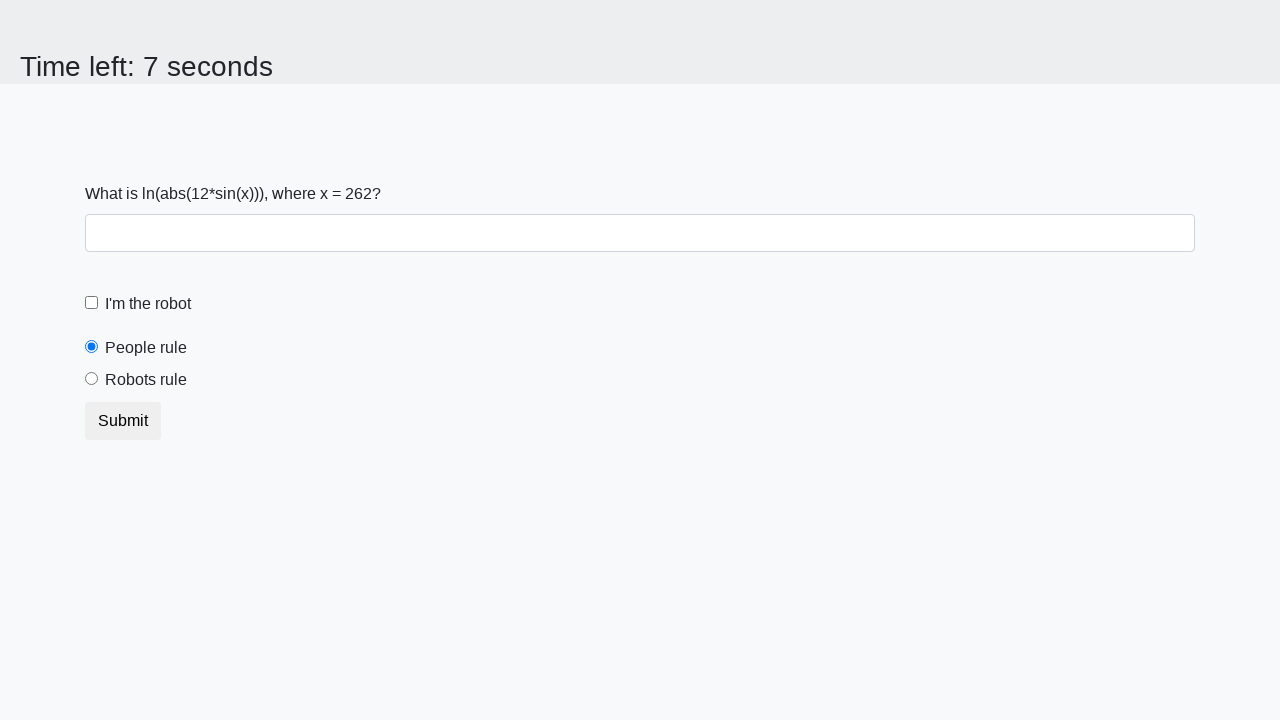

Navigated to math form page
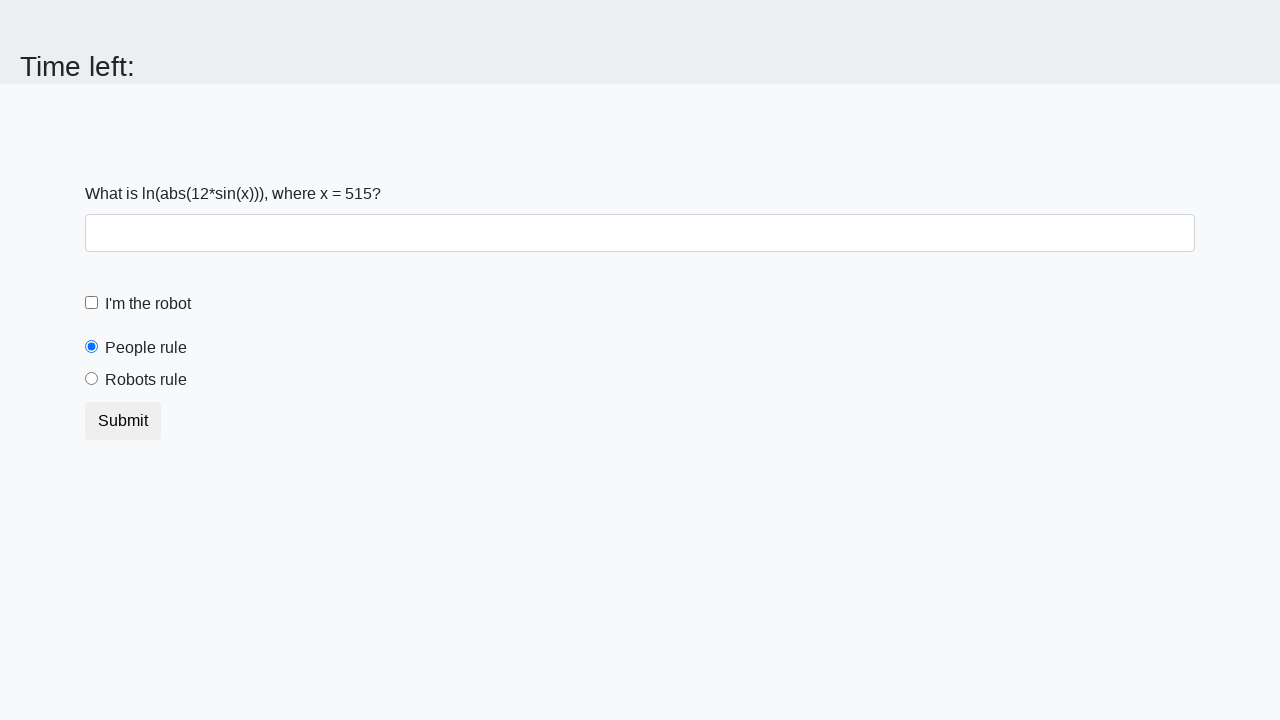

Located robot checkbox element
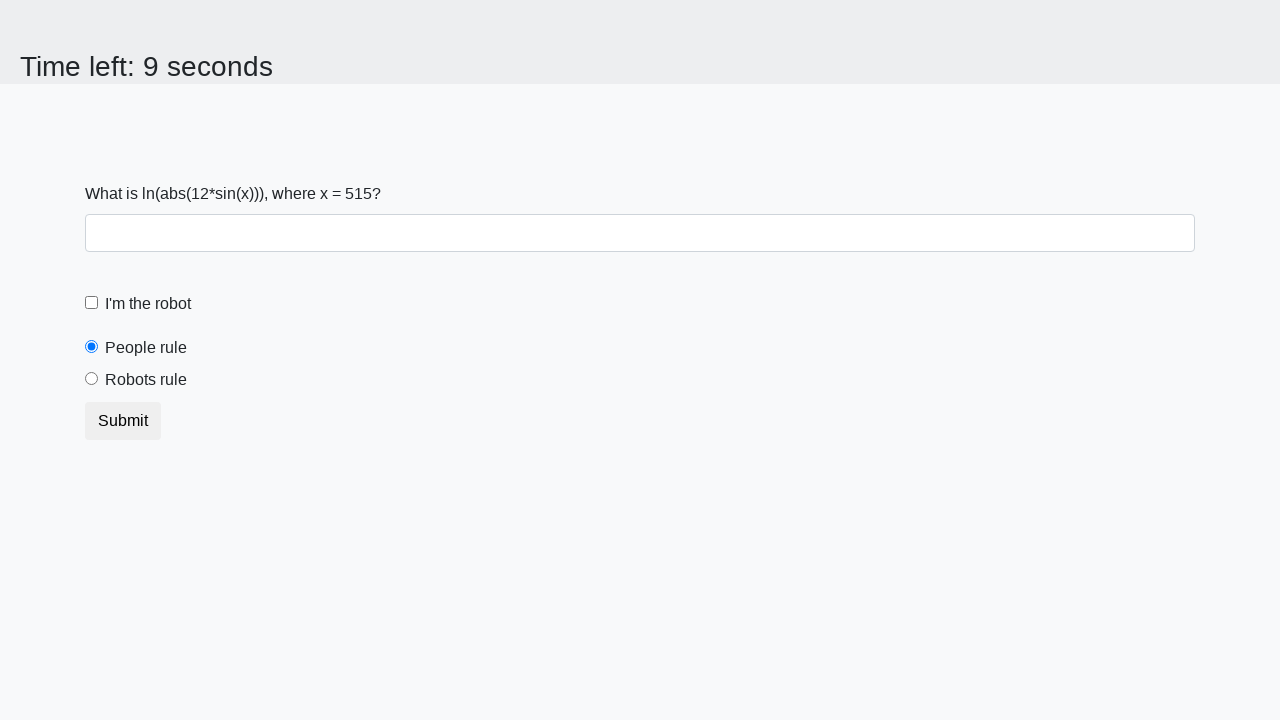

Verified robot checkbox is not checked by default
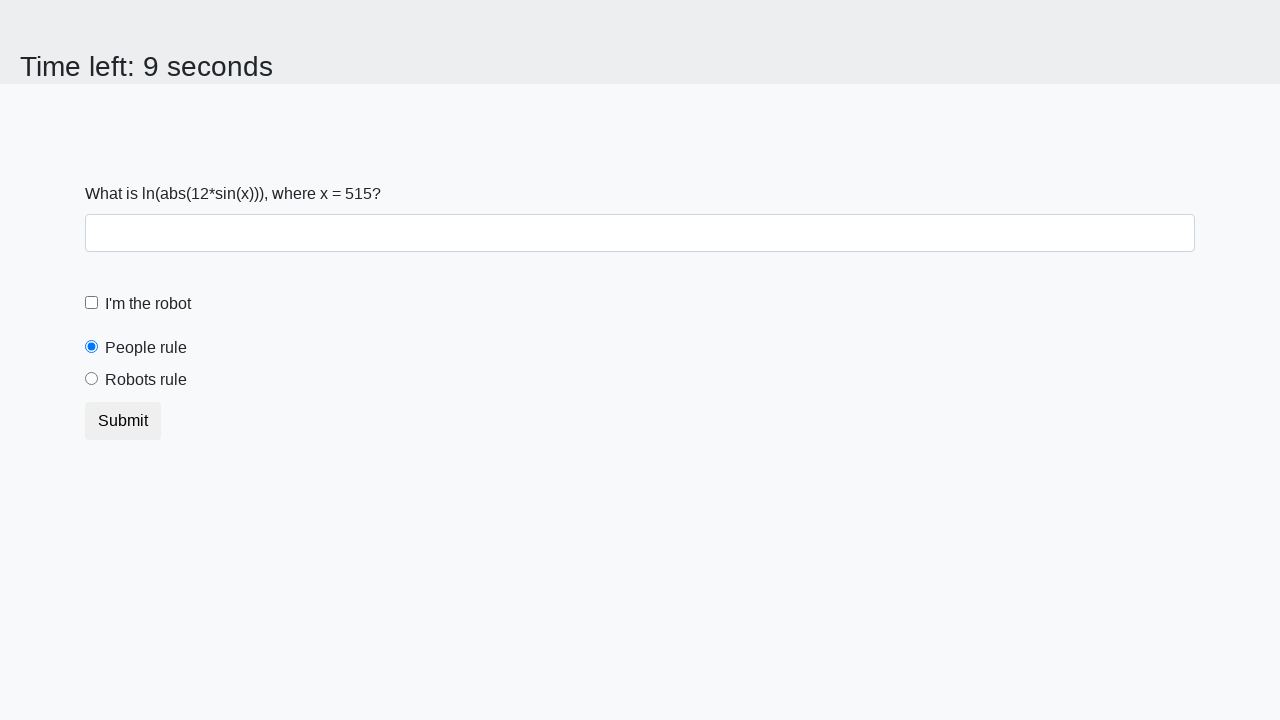

Located people radio button element
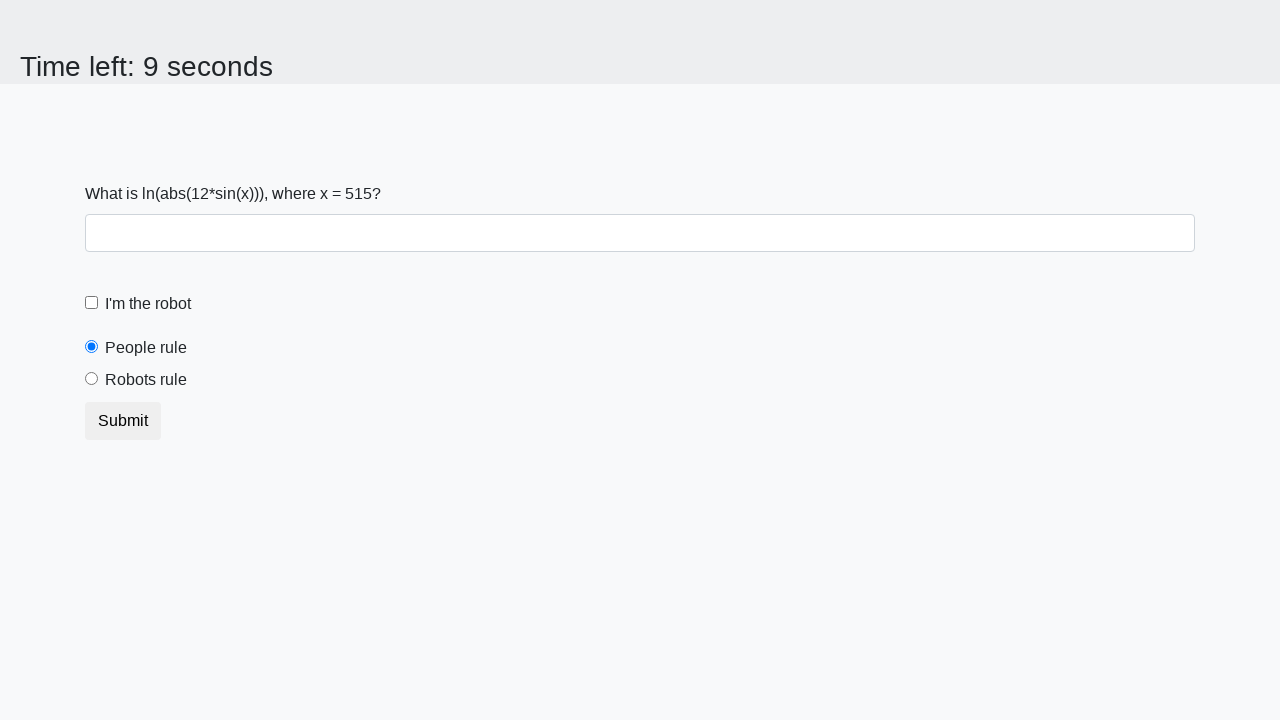

Verified people radio button is checked by default
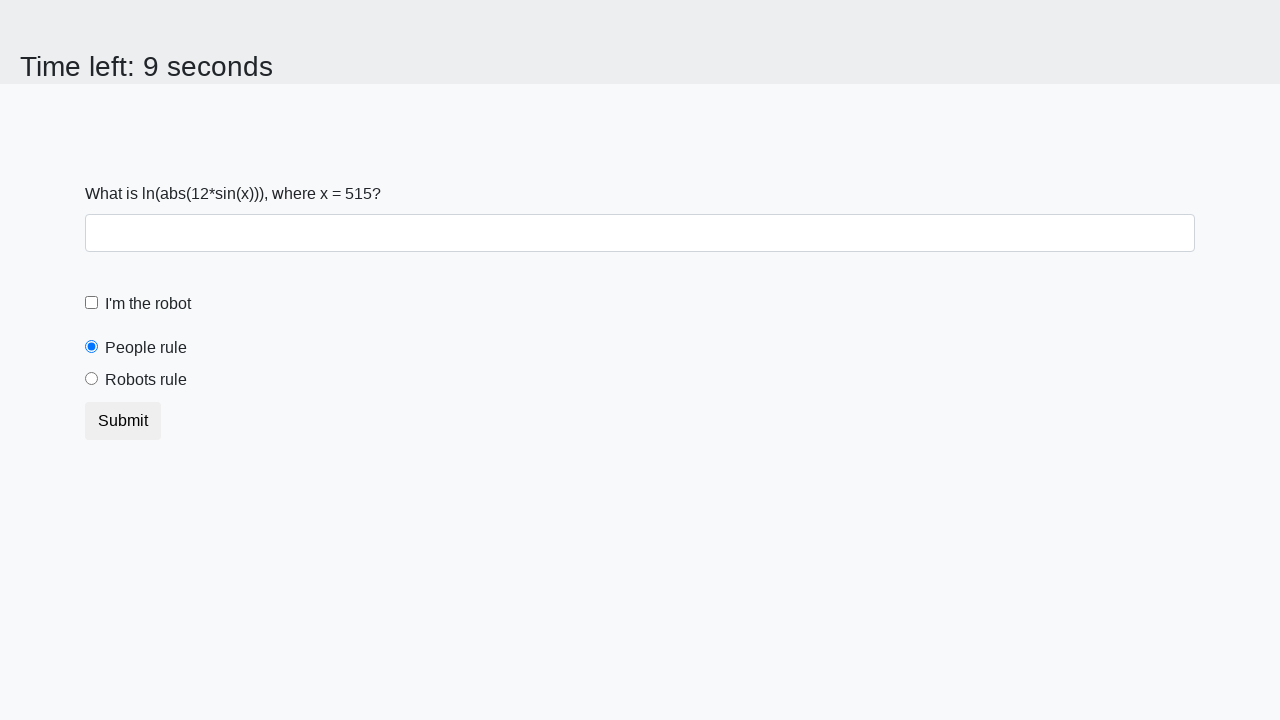

Located robots radio button element
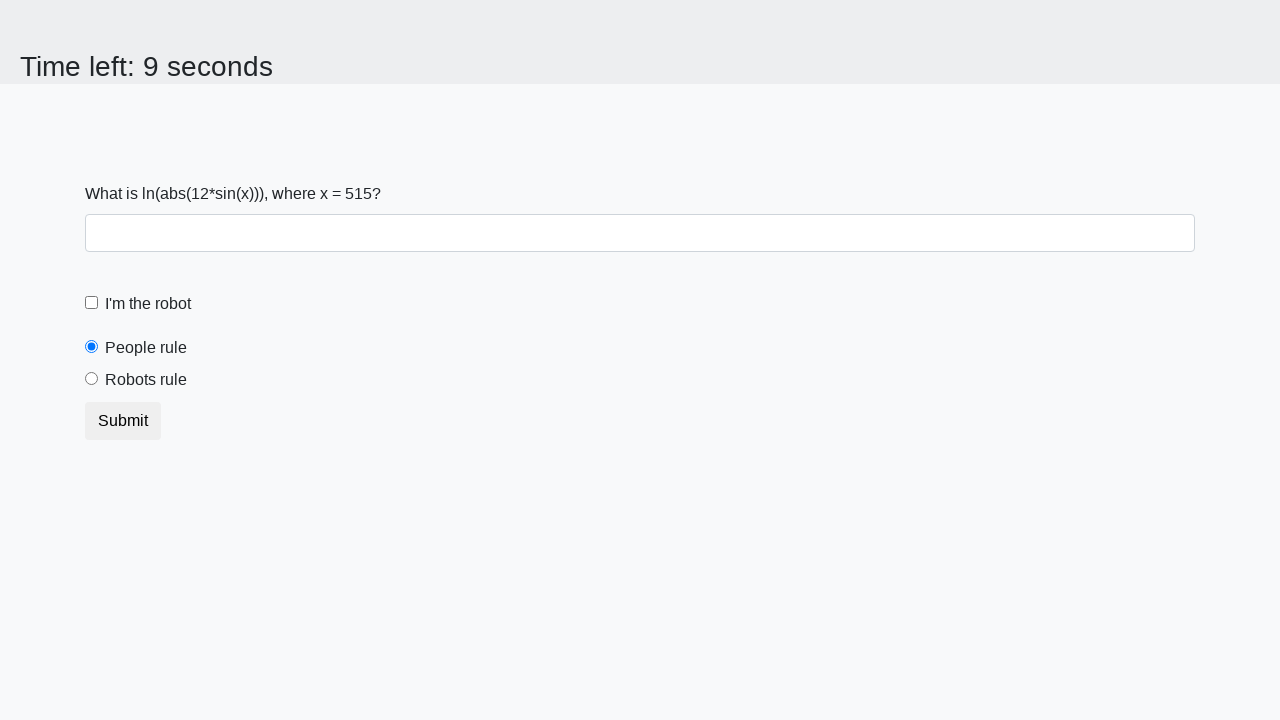

Verified robots radio button is not checked by default
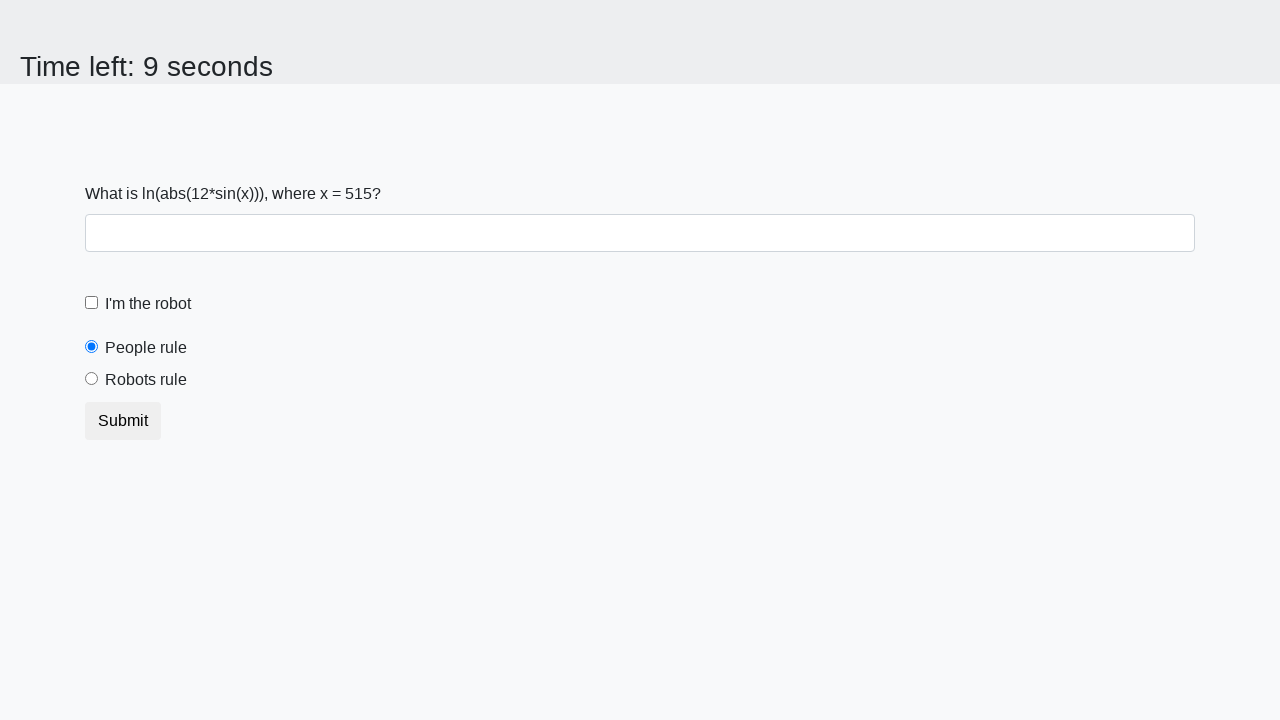

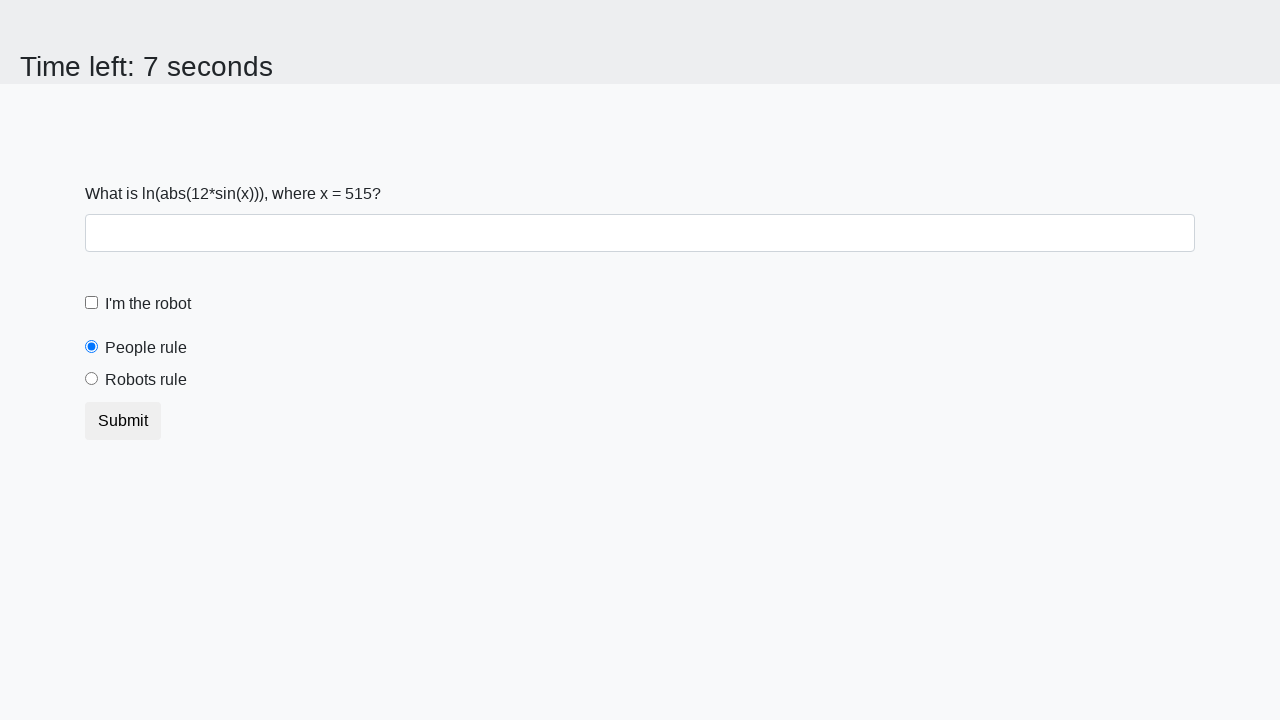